Tests dropdown selection functionality by selecting options using different methods (visible text, value, and index)

Starting URL: https://the-internet.herokuapp.com/dropdown

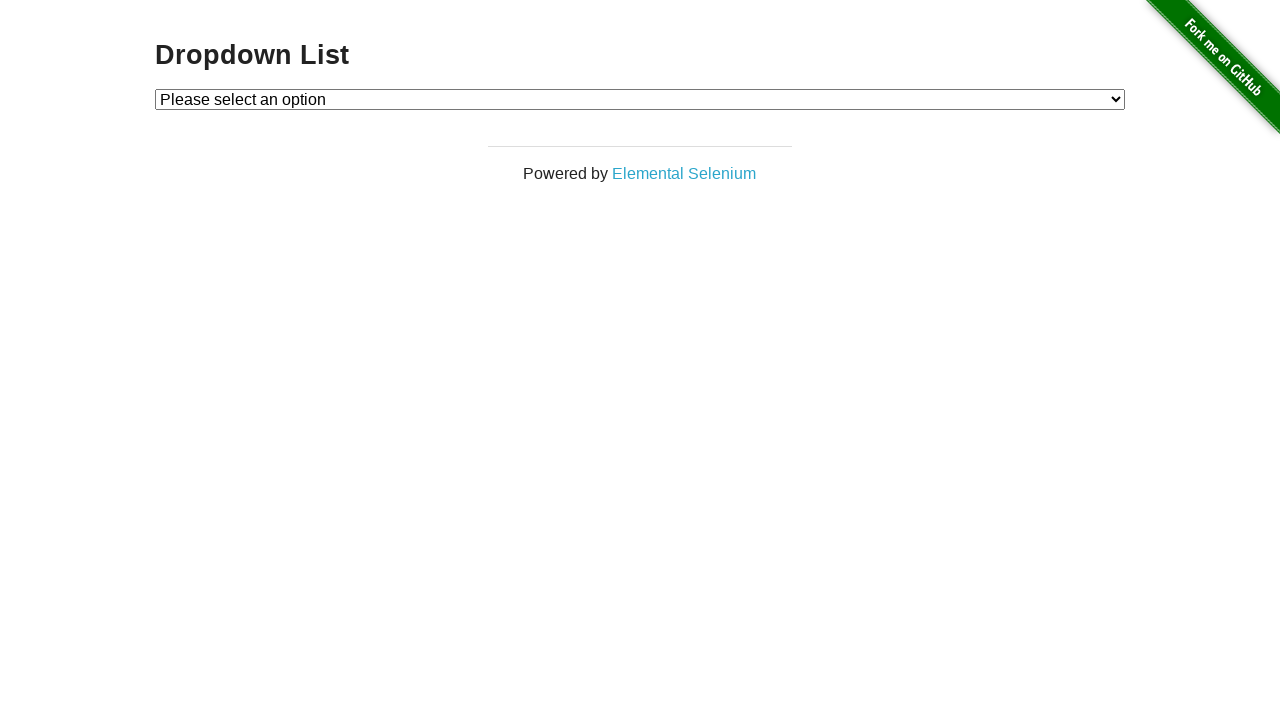

Selected dropdown option by visible text 'Option 2' on select#dropdown
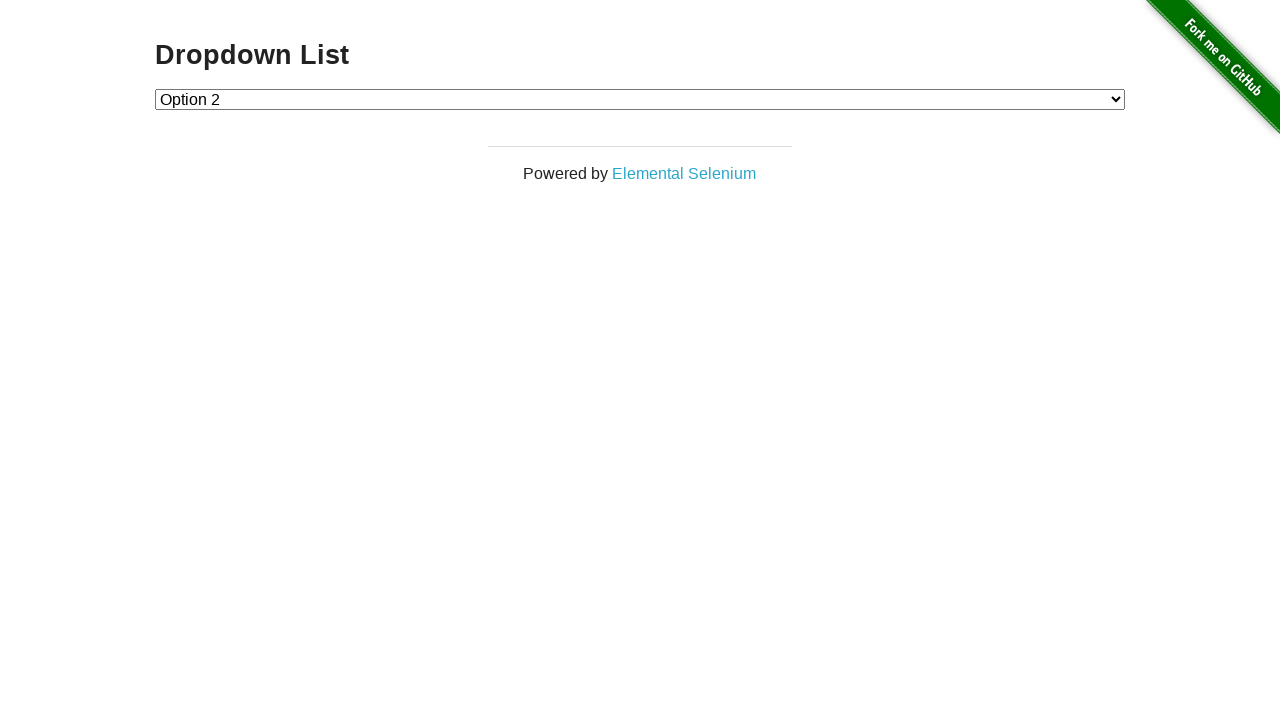

Selected dropdown option by value '1' on select#dropdown
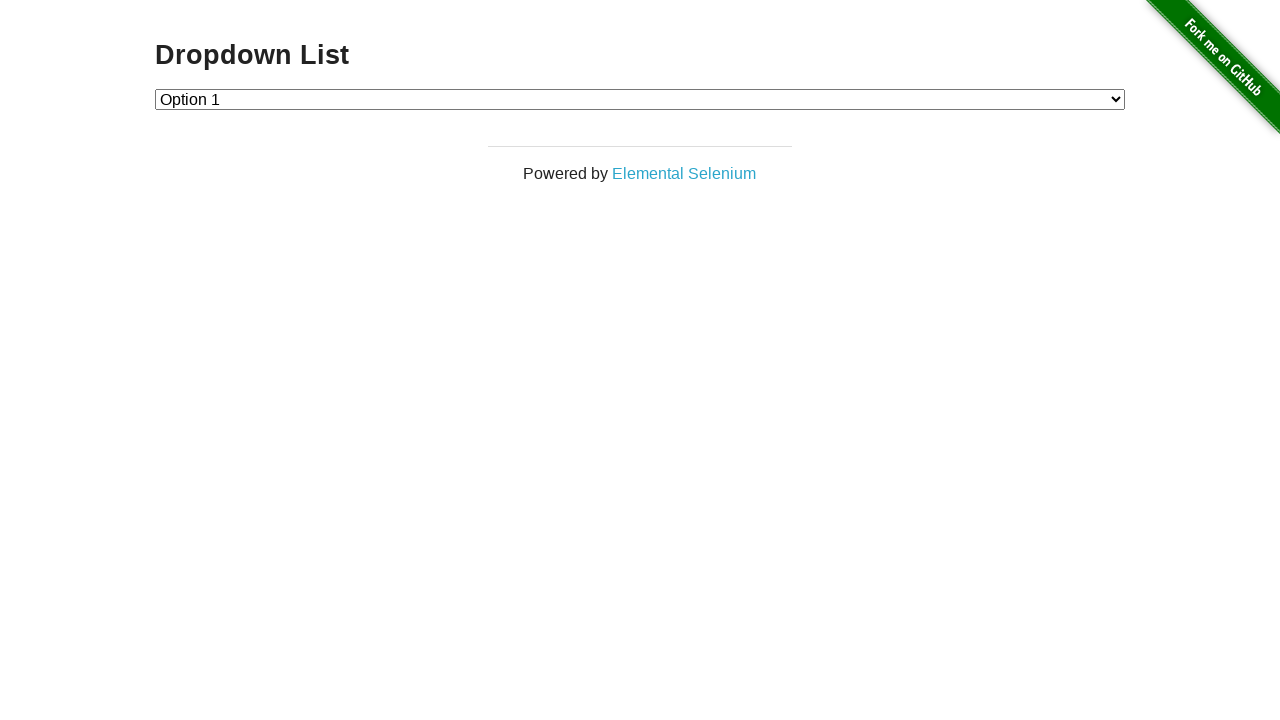

Selected dropdown option by index 2 on select#dropdown
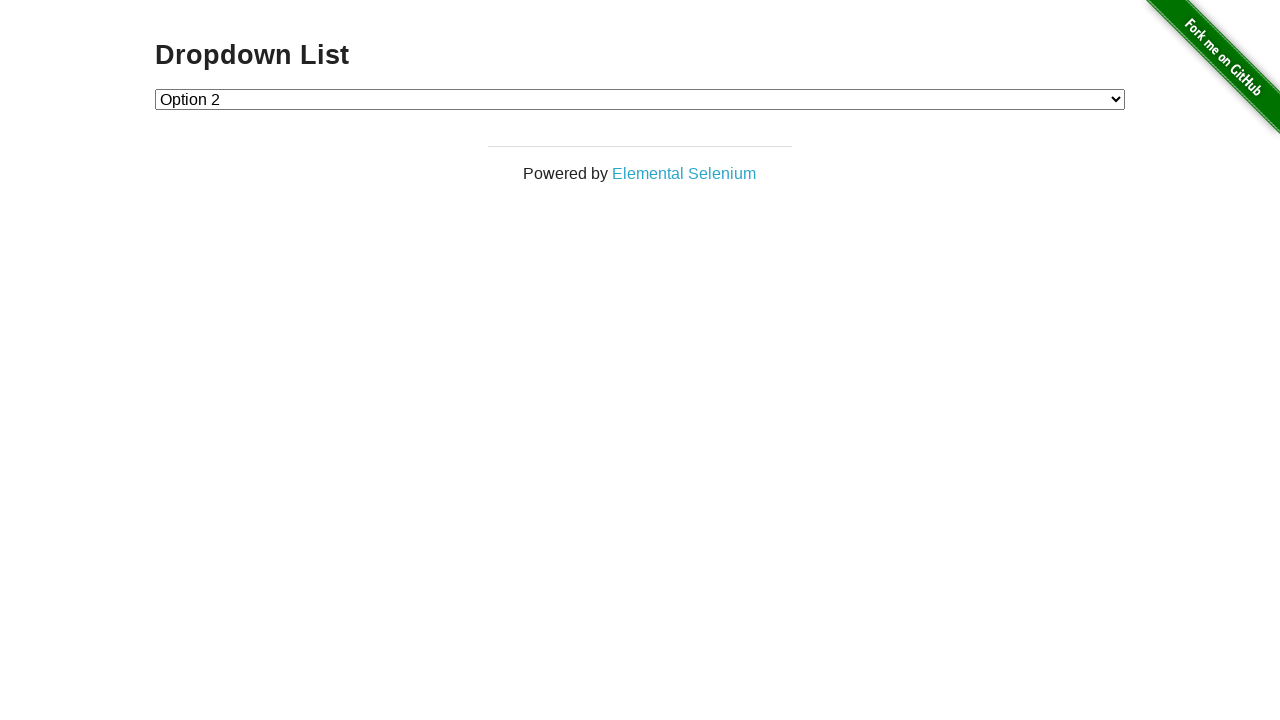

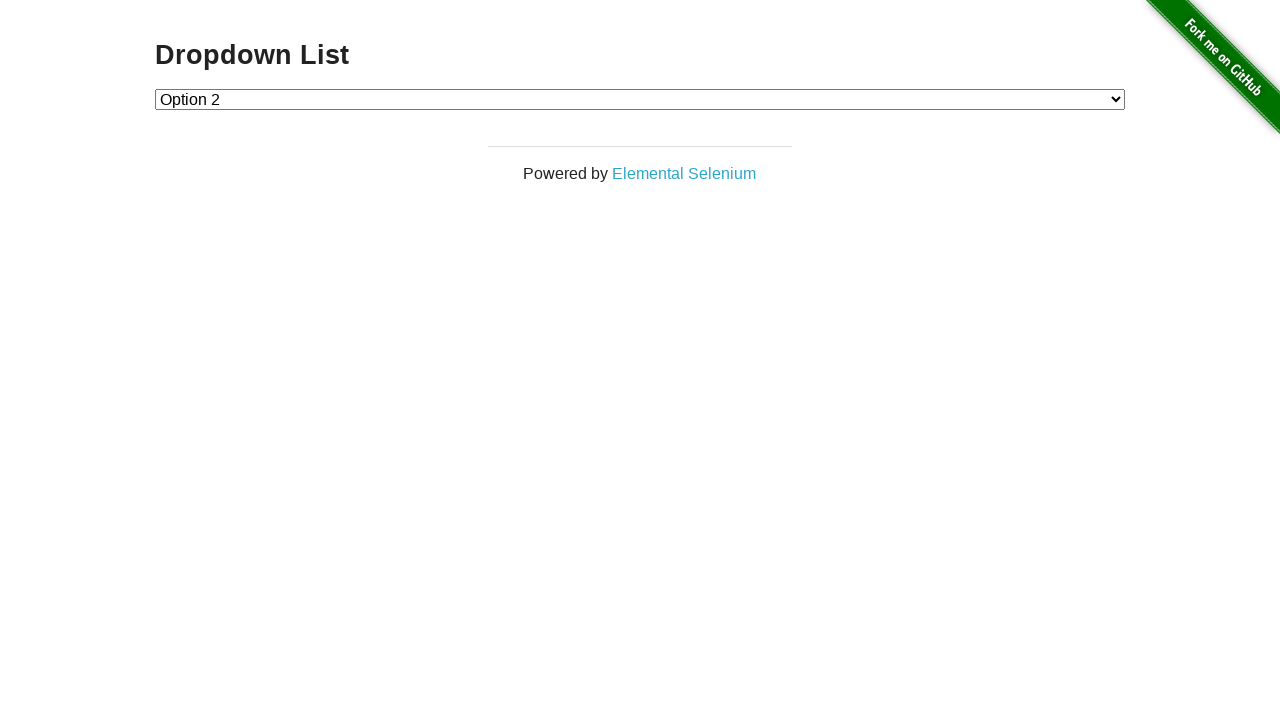